Tests that clicking the YouTube link in the footer navigates to GitHub's YouTube channel

Starting URL: https://github.com/

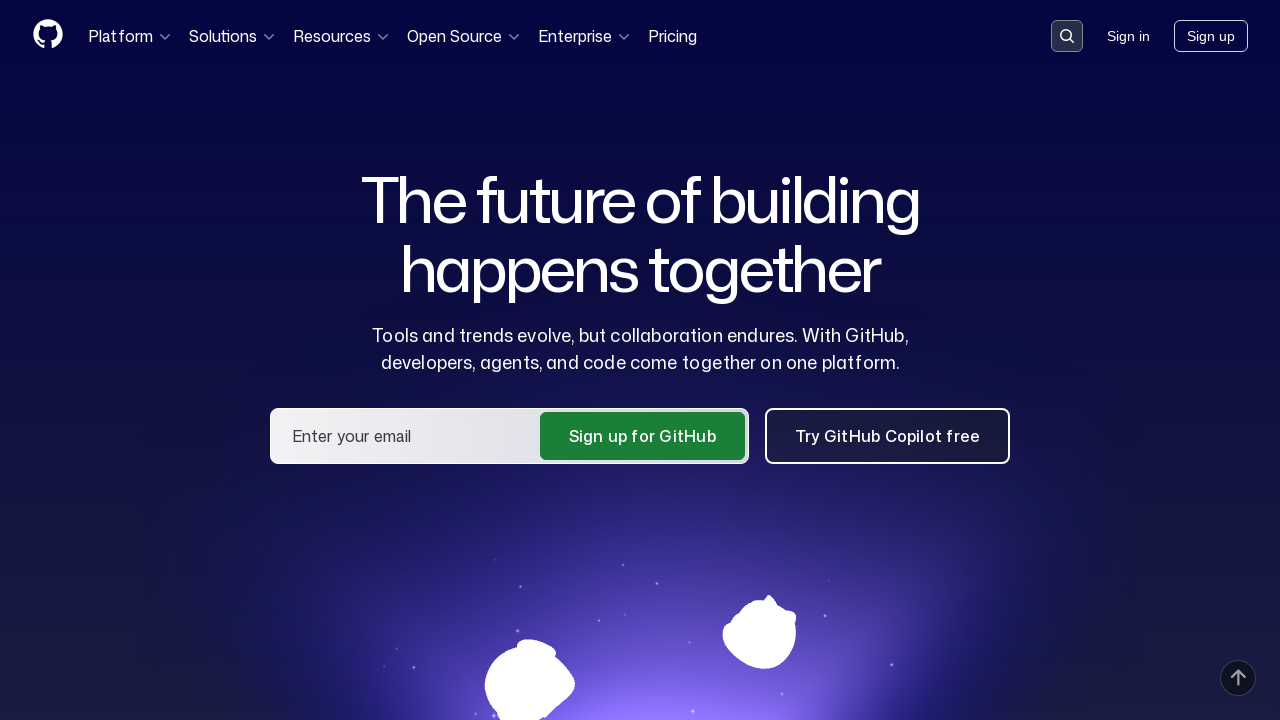

Clicked the YouTube link in the footer to navigate to GitHub's YouTube channel at (988, 678) on a[href='https://www.youtube.com/github']
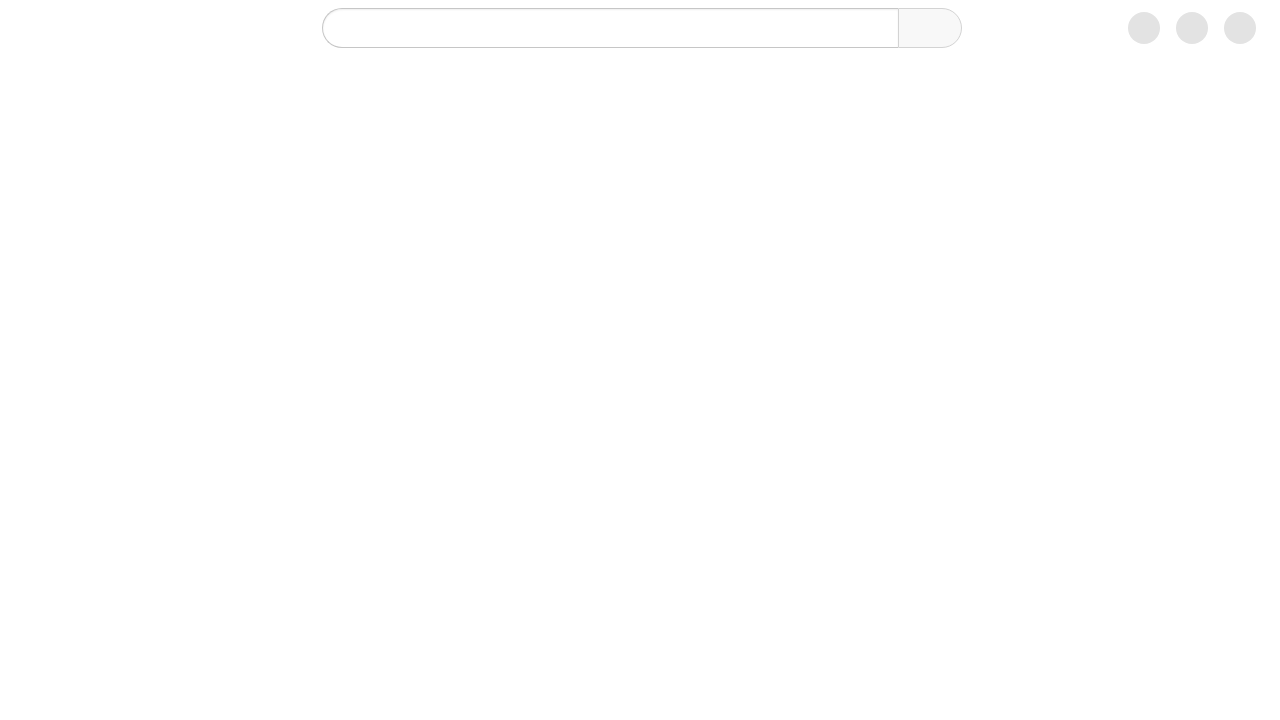

Waited for page to load after navigating to YouTube
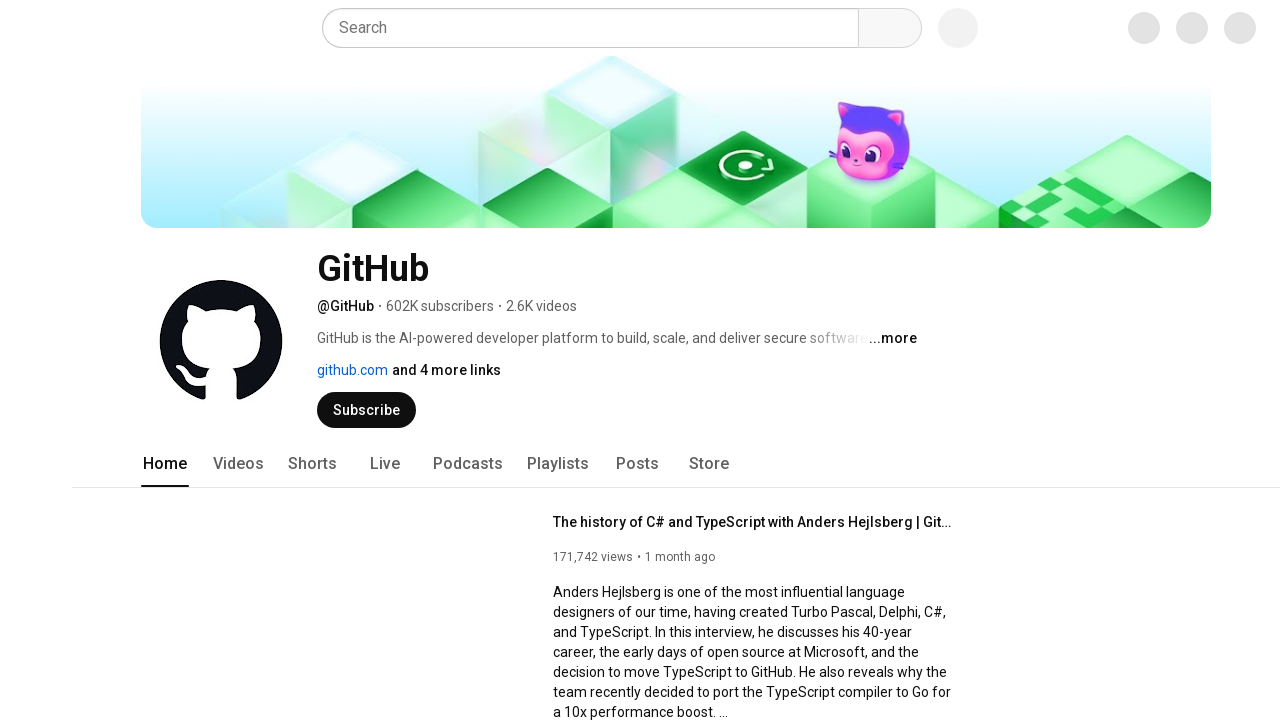

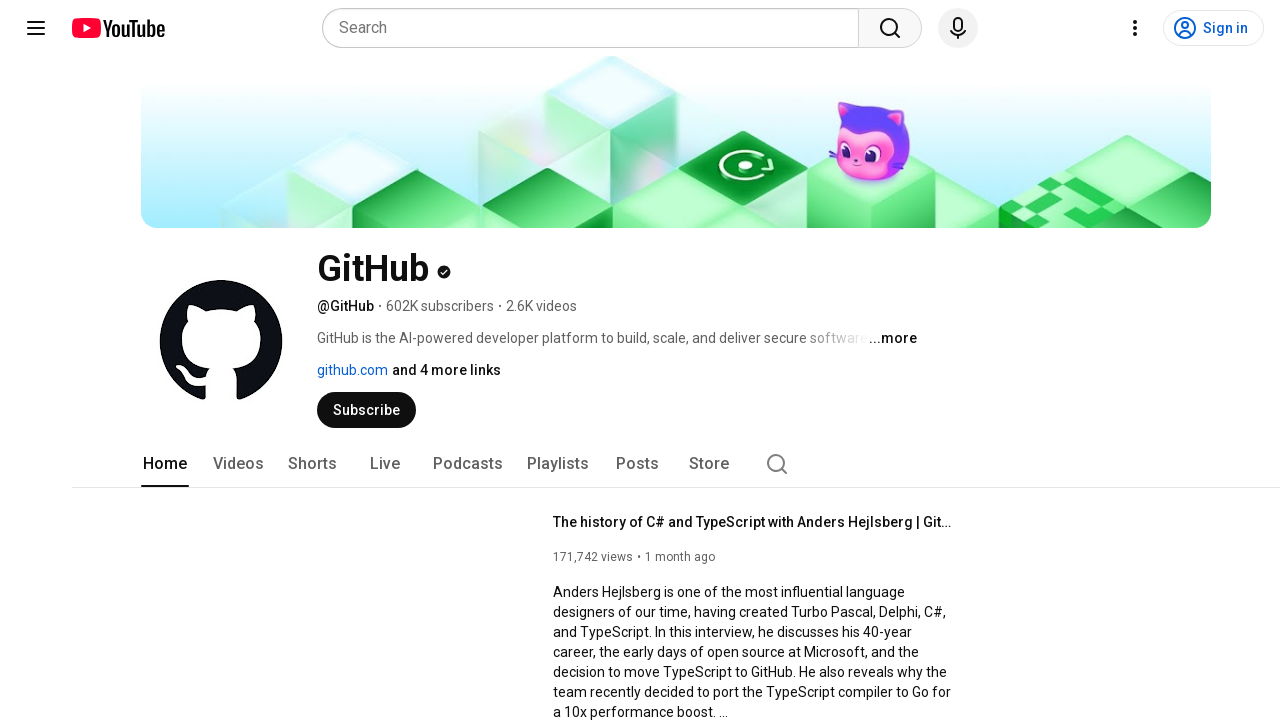